Navigates to a W3C checkbox example page and checks all unchecked checkboxes by examining their aria-checked attribute

Starting URL: https://www.w3.org/TR/2019/NOTE-wai-aria-practices-1.1-20190814/examples/checkbox/checkbox-1/checkbox-1.html

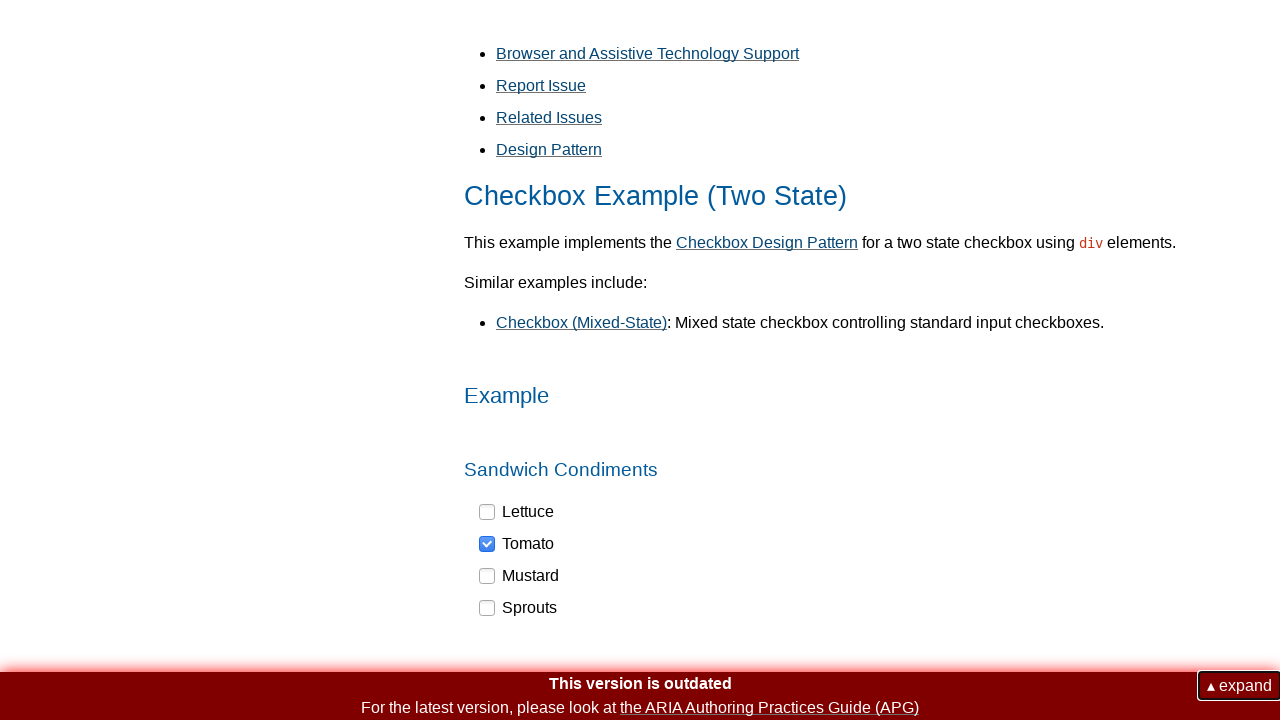

Navigated to W3C checkbox example page
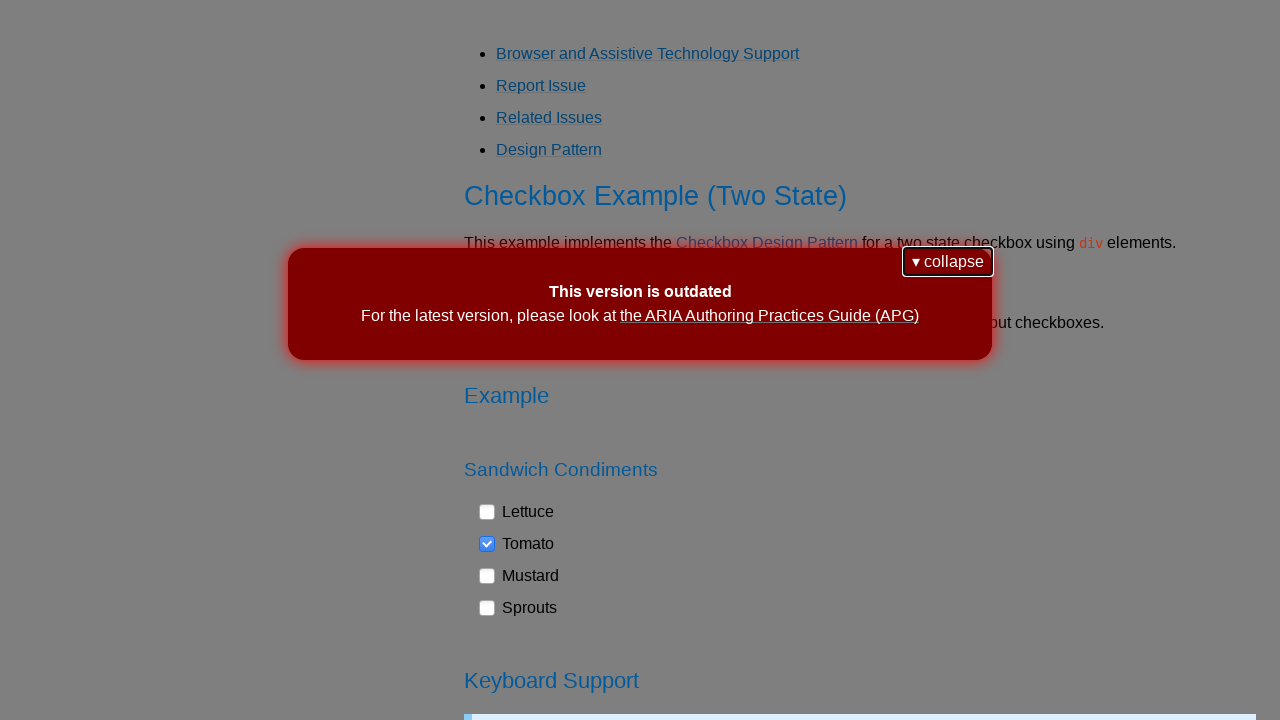

Located all checkbox elements on the page
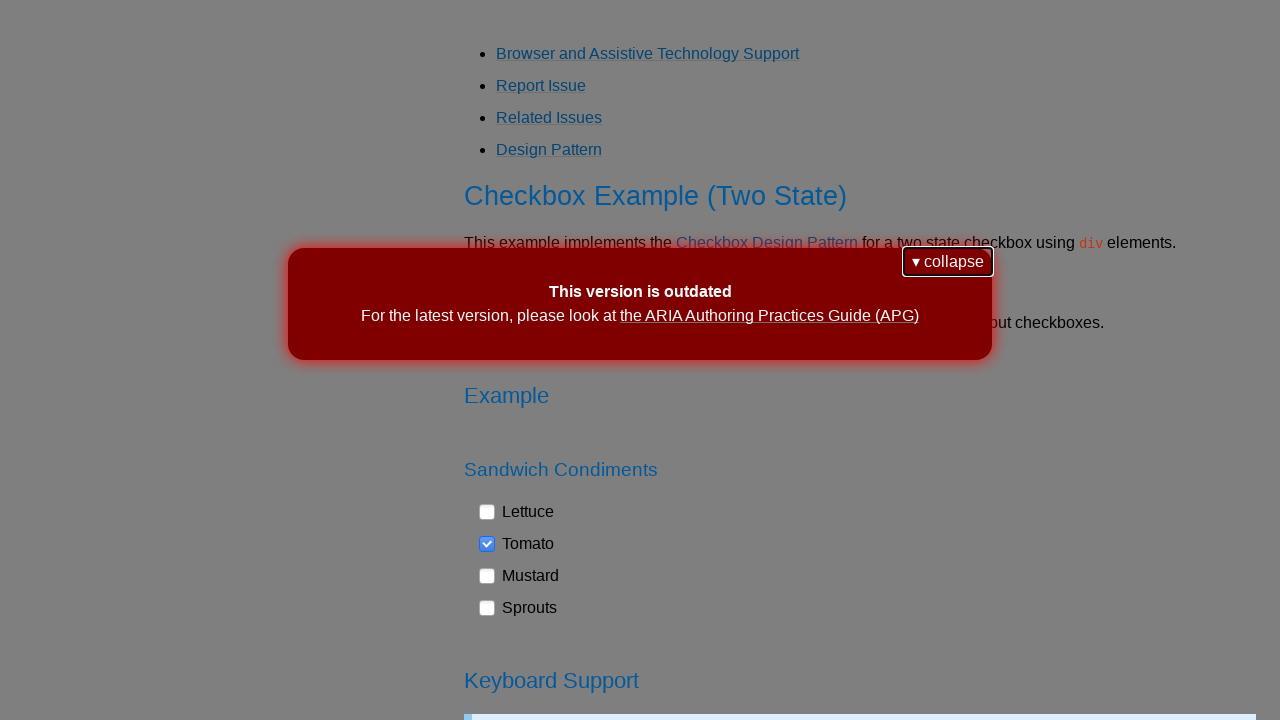

Clicked an unchecked checkbox to check it at (517, 512) on div[role='checkbox'] >> nth=0
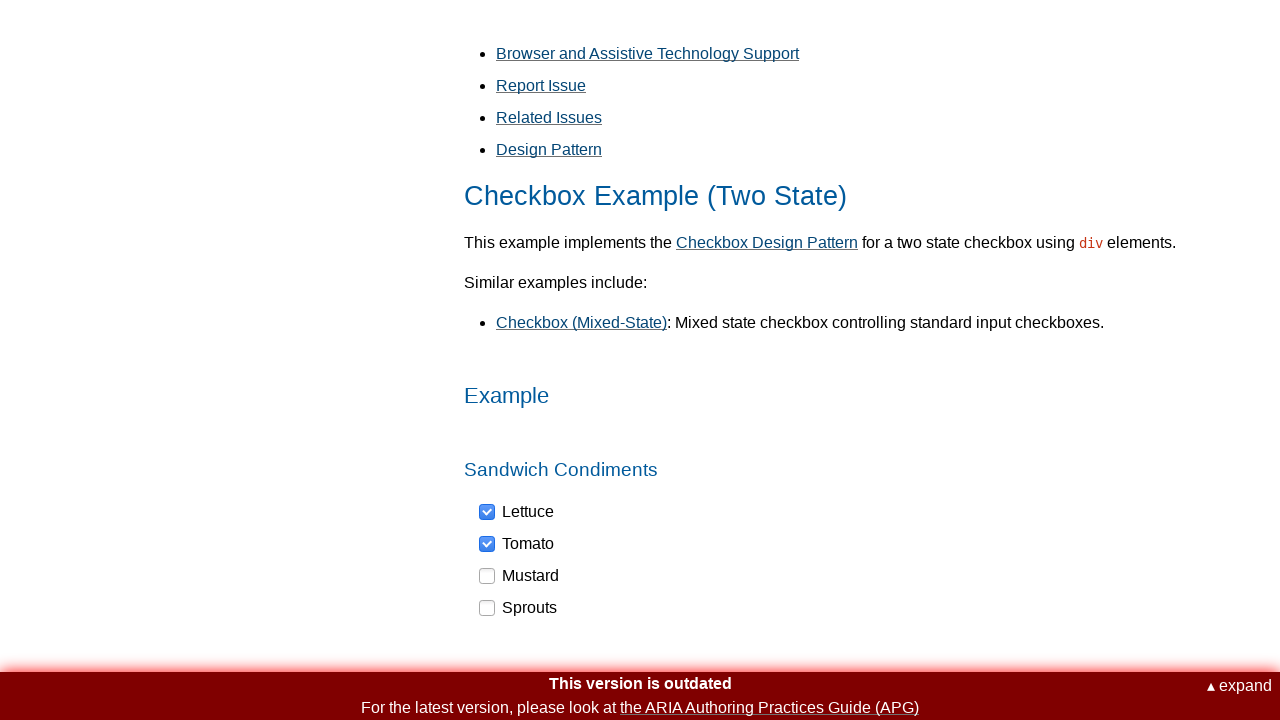

Clicked an unchecked checkbox to check it at (520, 576) on div[role='checkbox'] >> nth=2
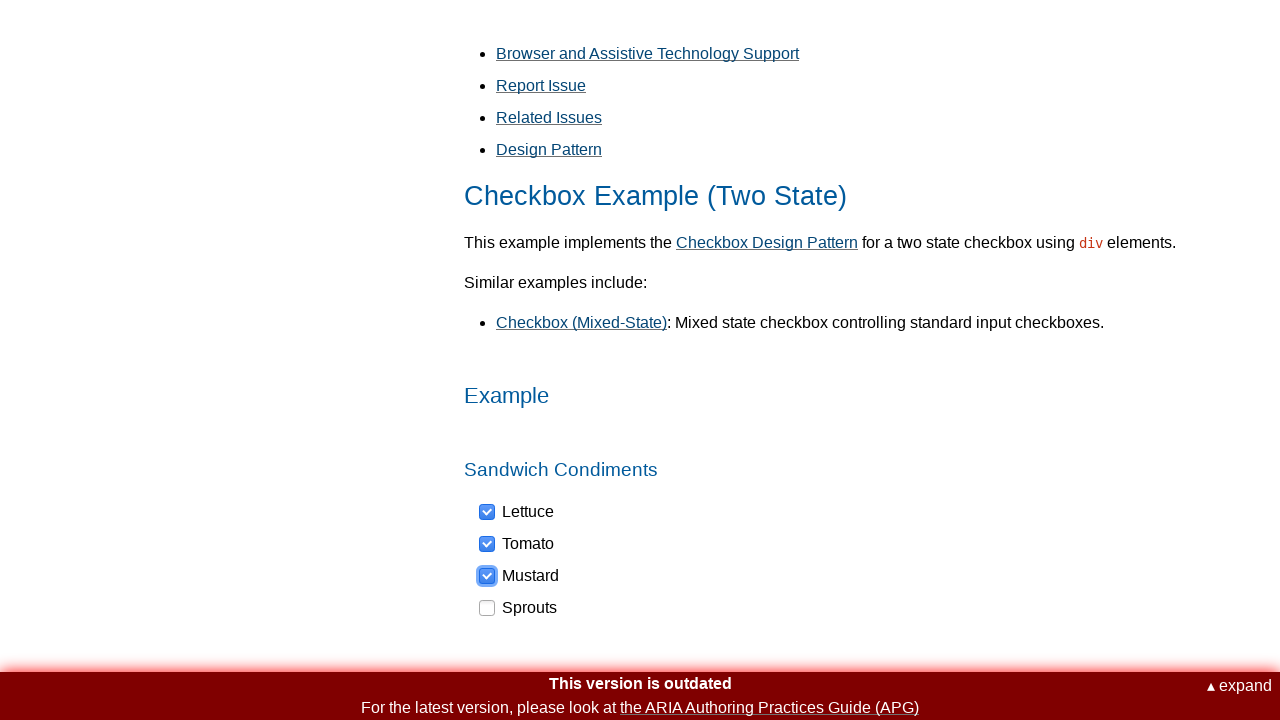

Clicked an unchecked checkbox to check it at (519, 608) on div[role='checkbox'] >> nth=3
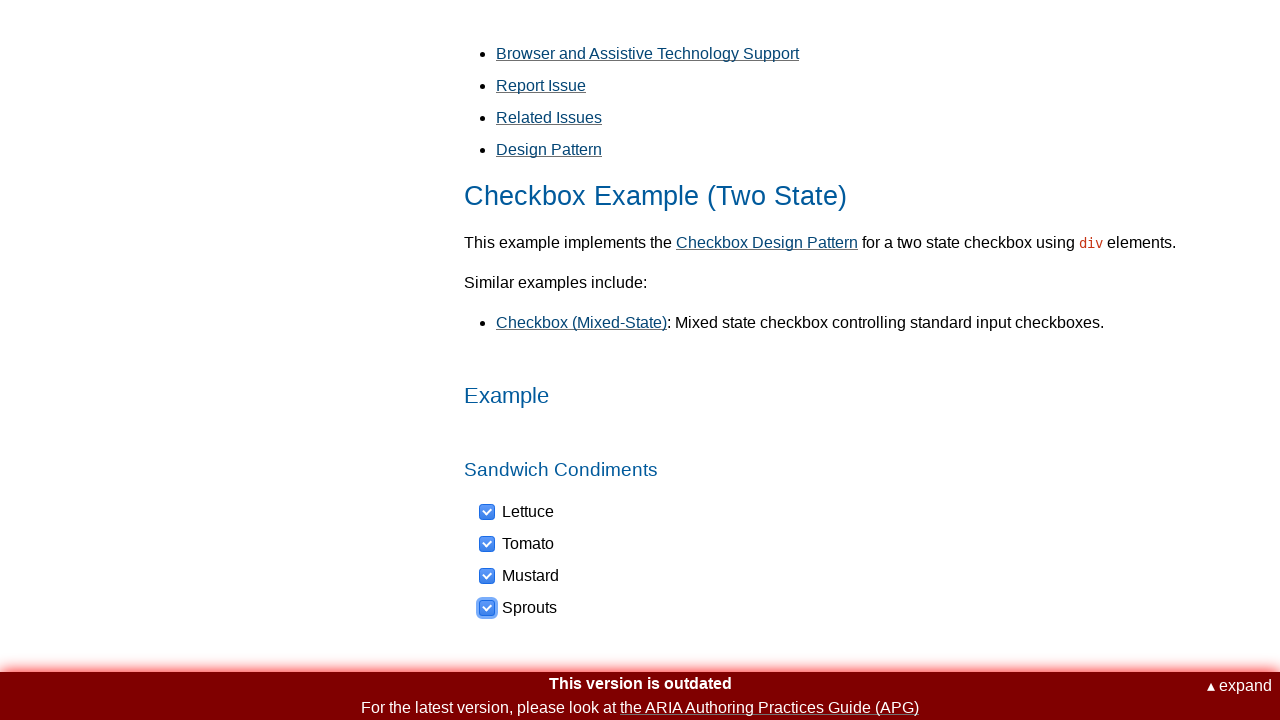

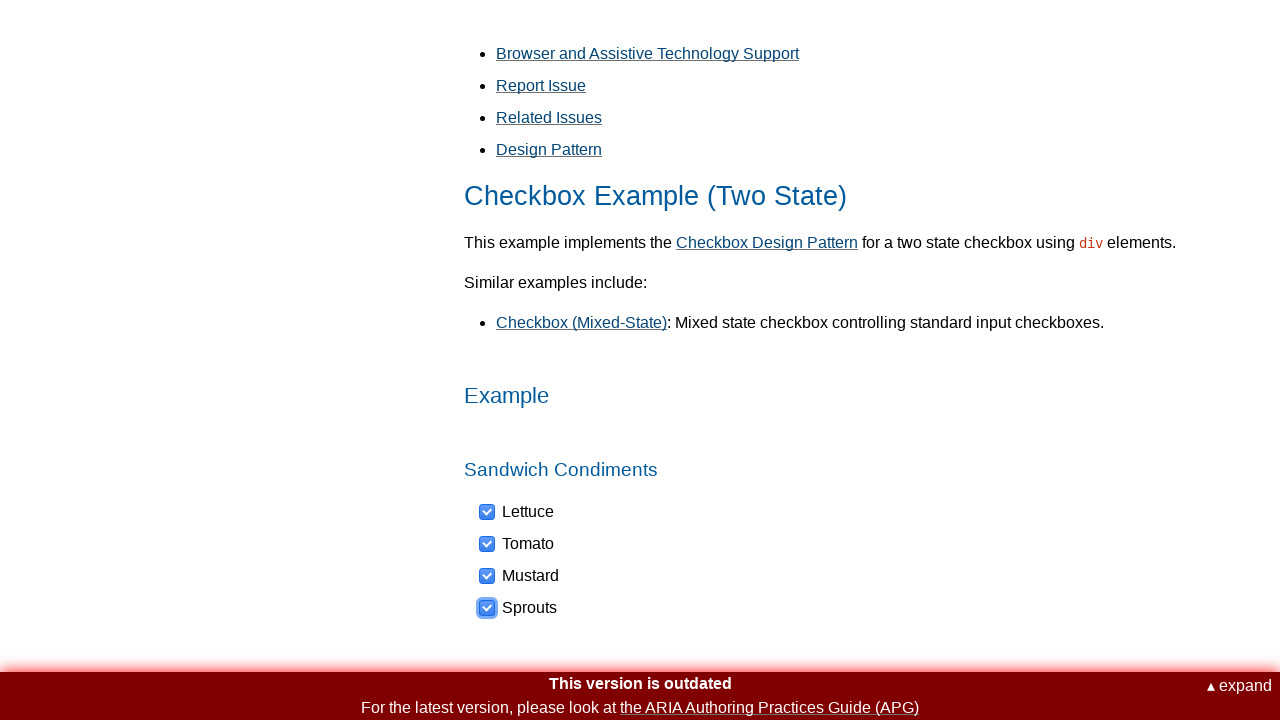